Clicks on the Cheese checkbox option in a form

Starting URL: https://dgotlieb.github.io/Controllers/

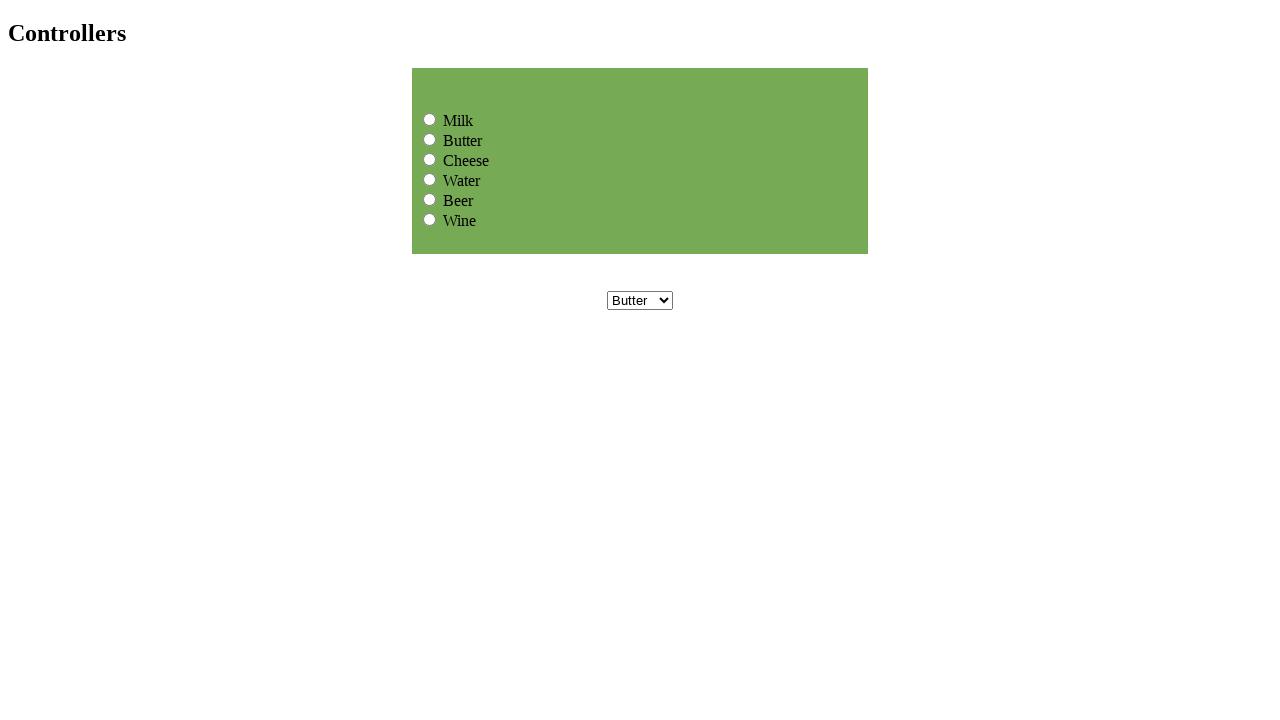

Navigated to form page
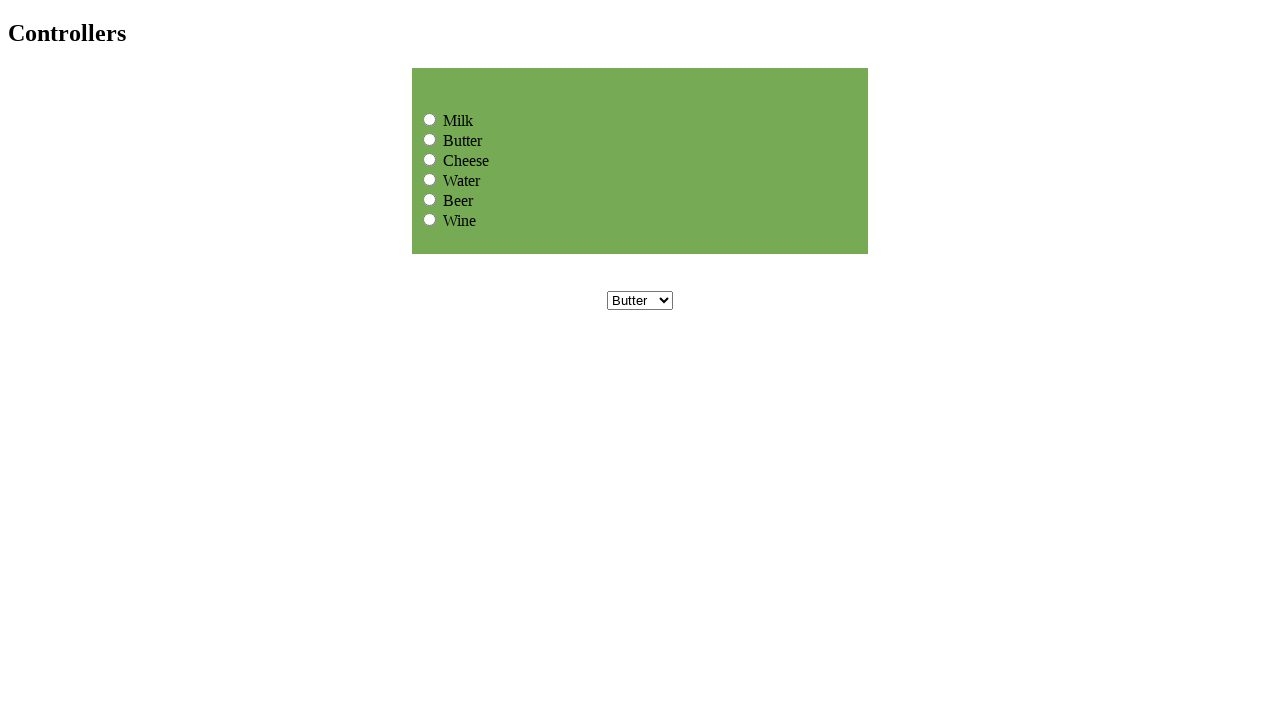

Clicked on the Cheese checkbox option at (430, 159) on input[value='Cheese']
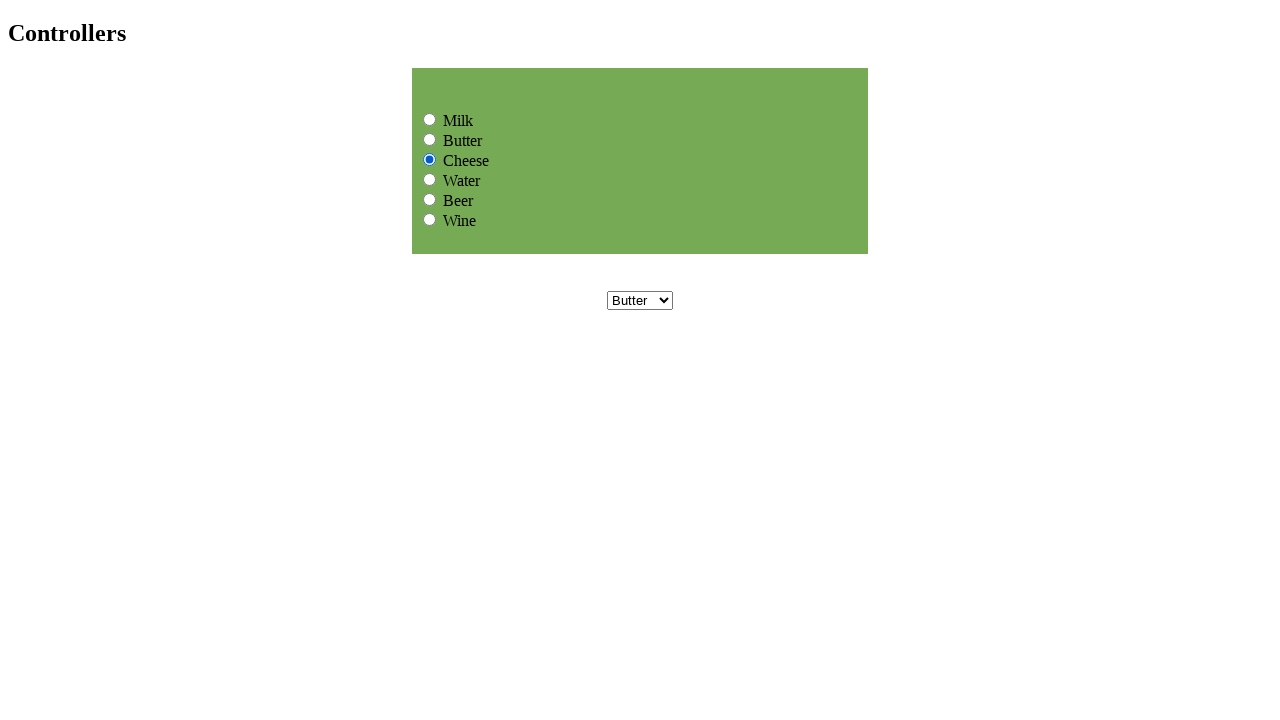

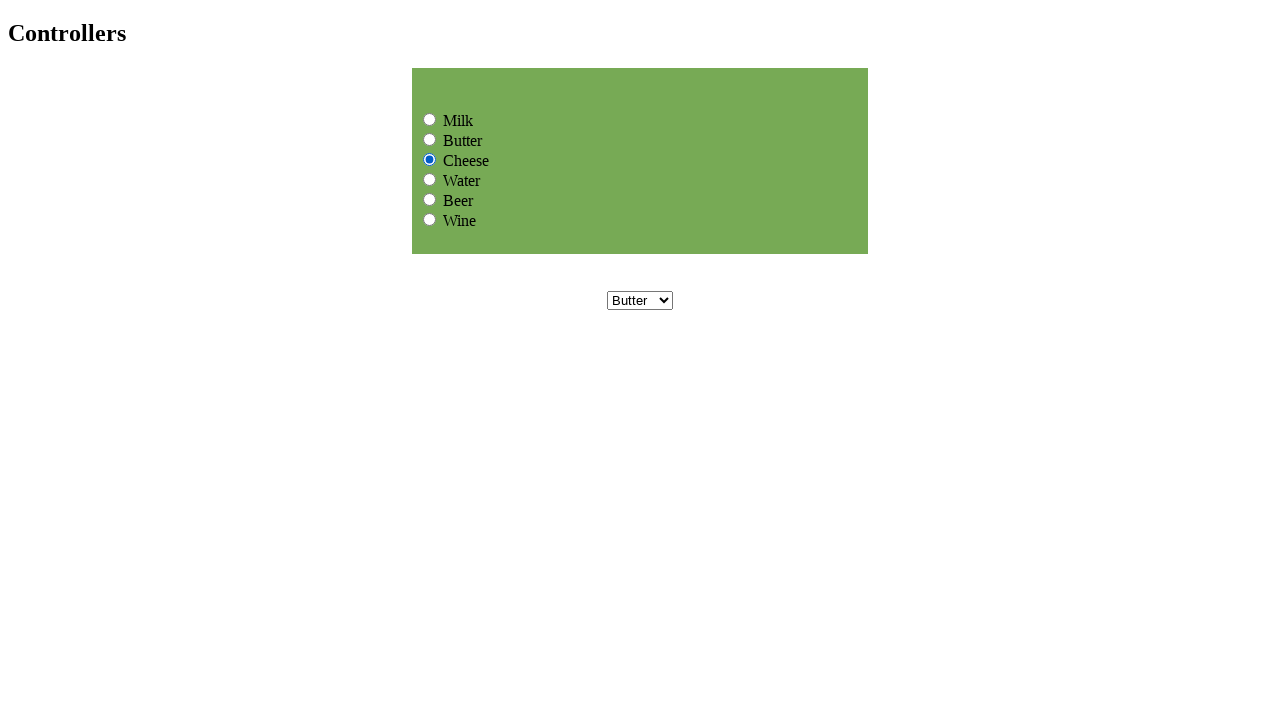